Tests drag and drop by offset action, dragging source element to target's coordinate position

Starting URL: https://crossbrowsertesting.github.io/drag-and-drop

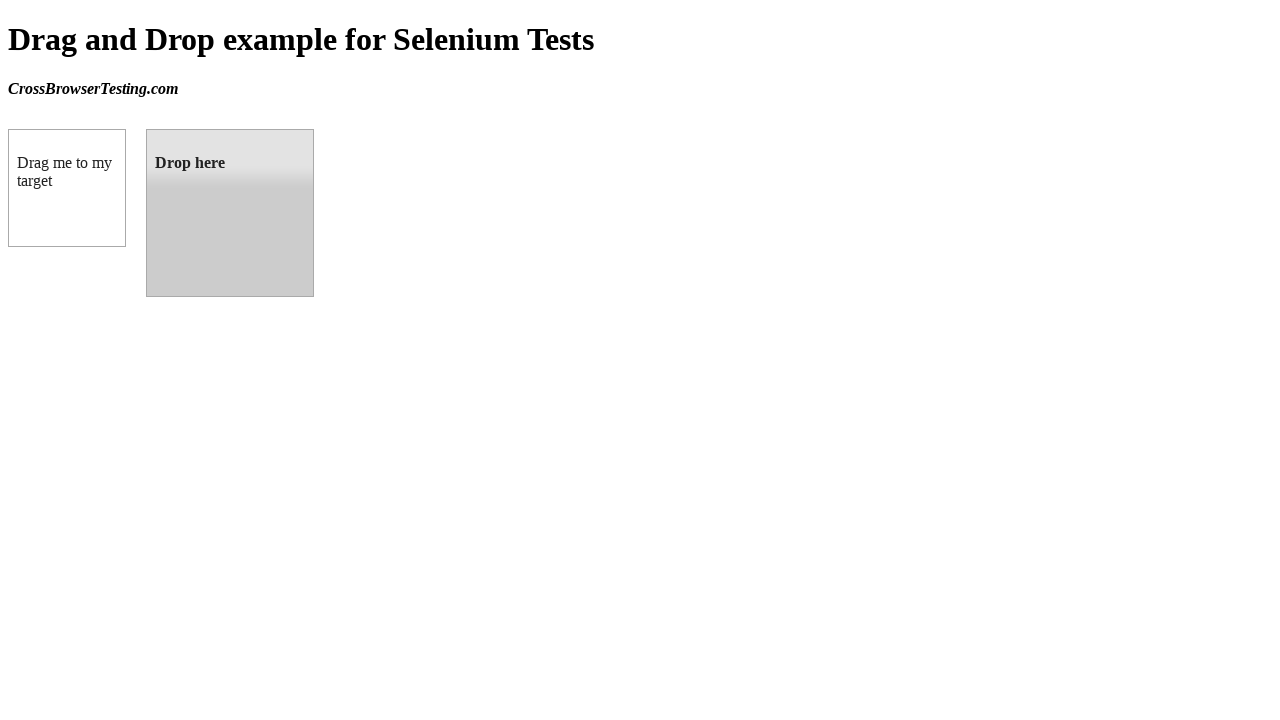

Located source element (draggable box A)
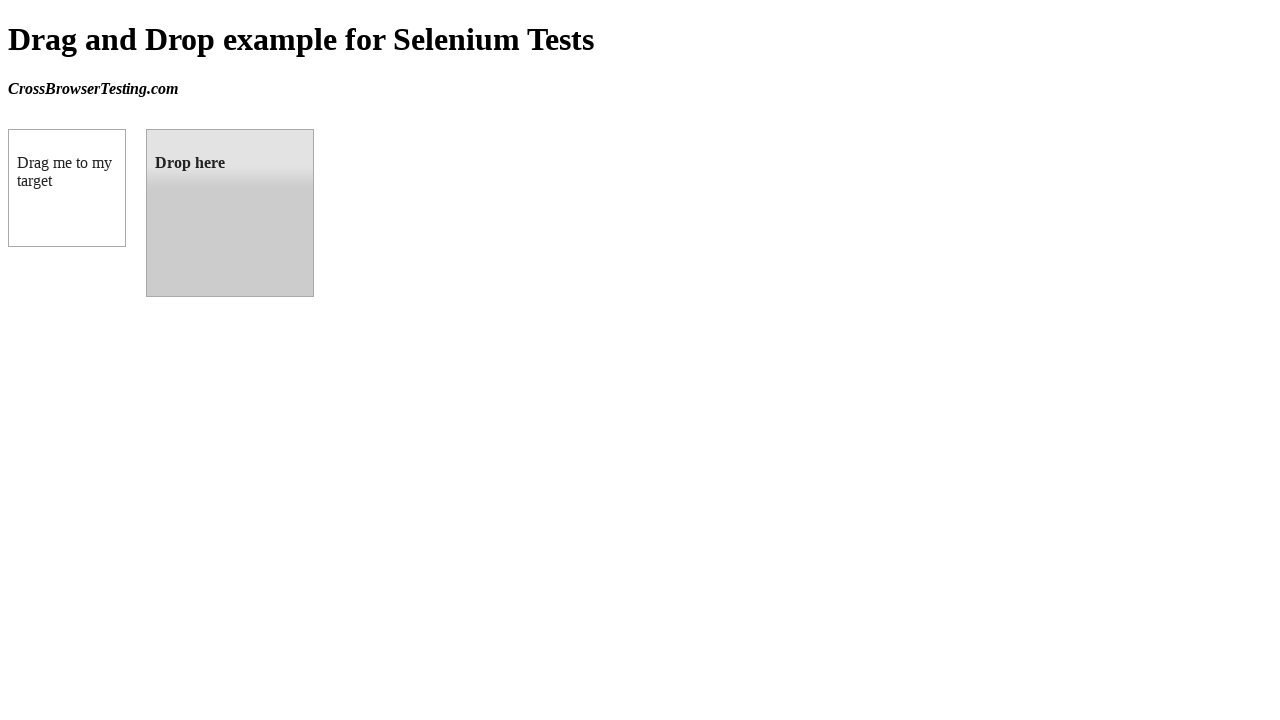

Located target element (droppable box B)
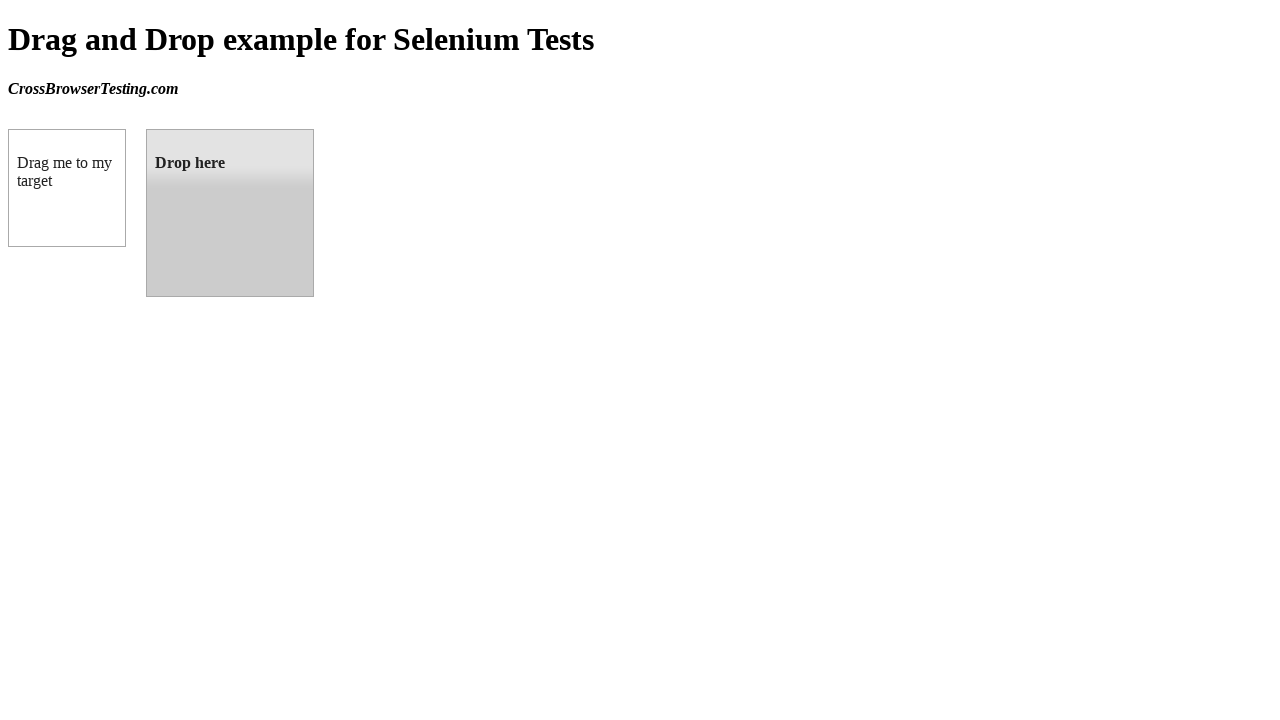

Retrieved target element's bounding box coordinates
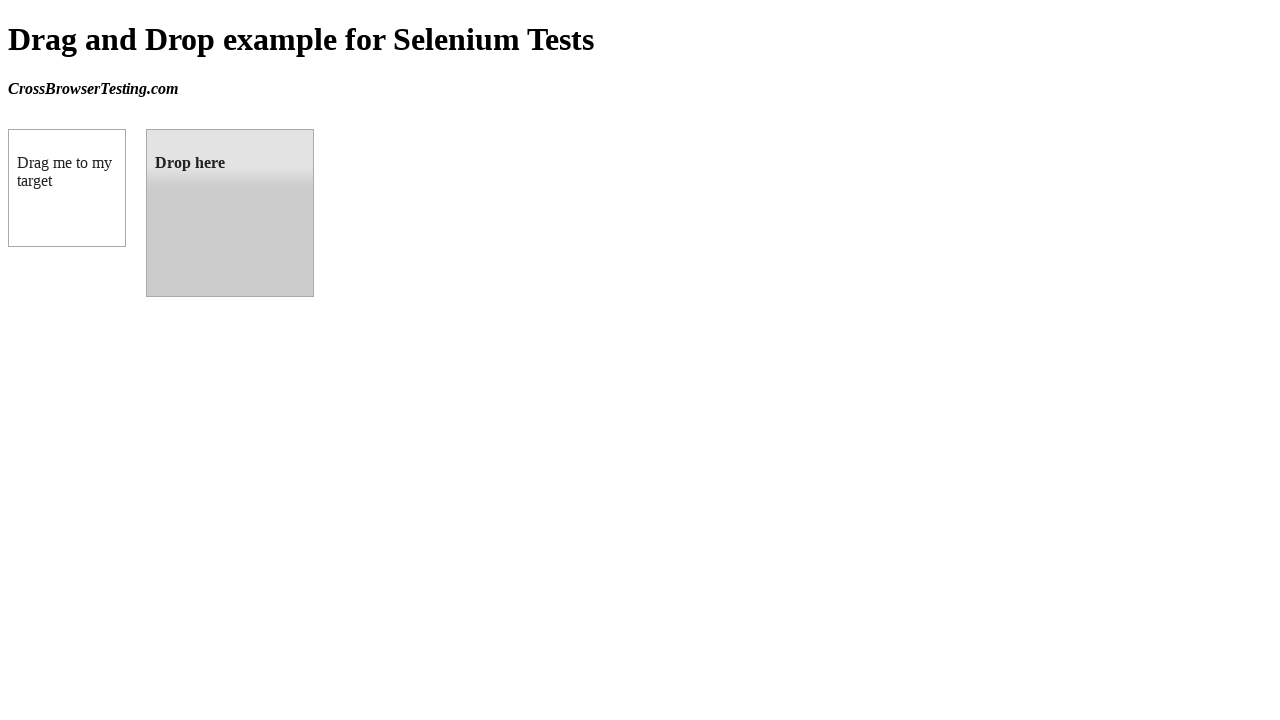

Dragged source element to target element position at (230, 213)
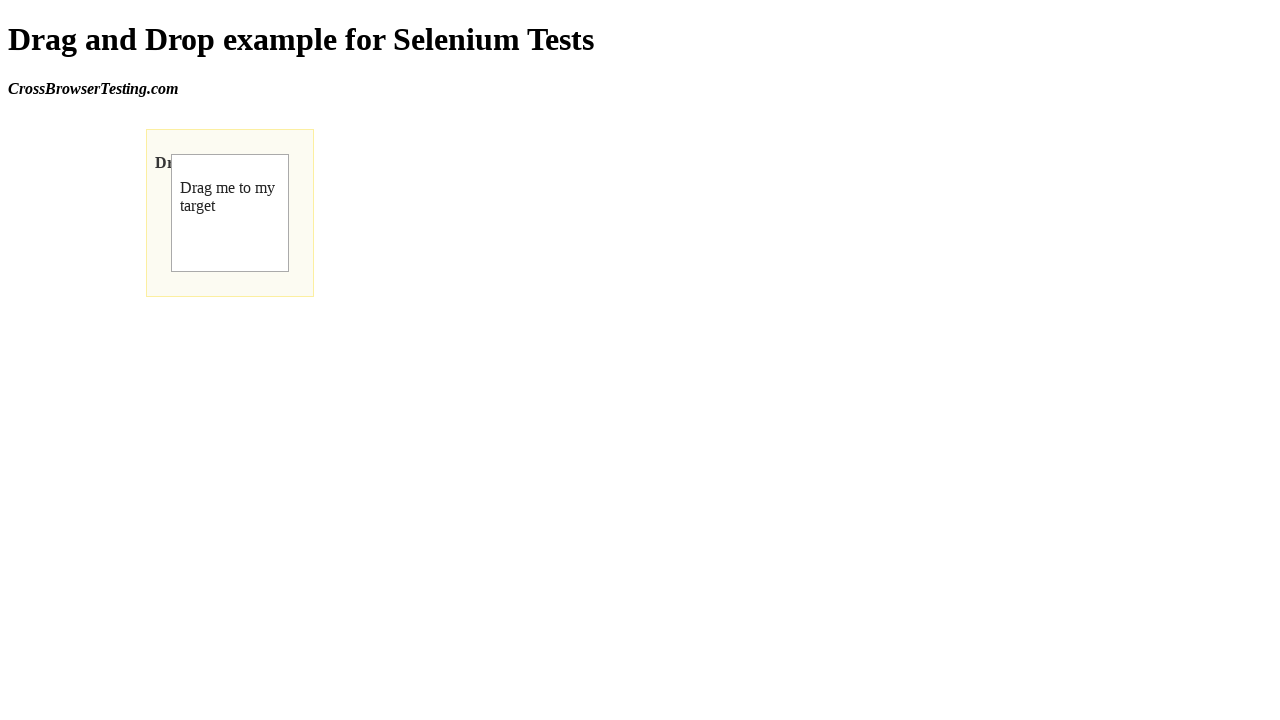

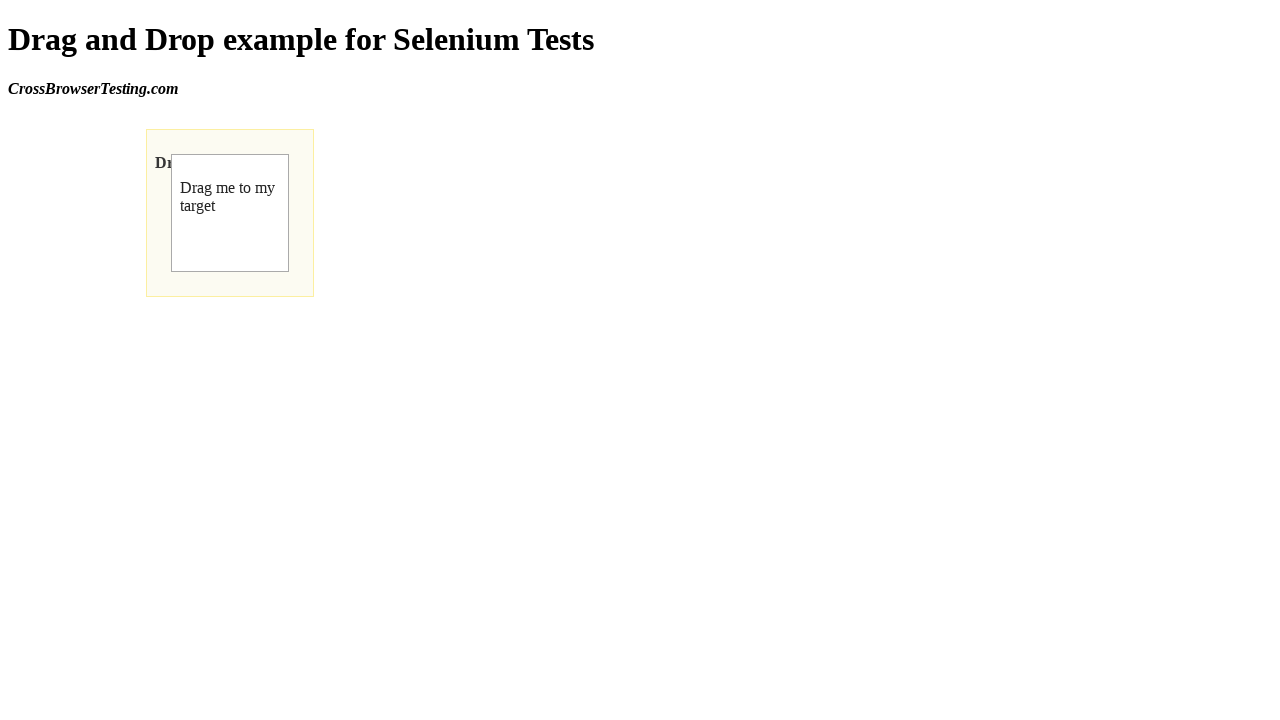